Navigates to SpiceJet website and verifies the page loads by checking the title, then maximizes the browser window.

Starting URL: http://spicejet.com

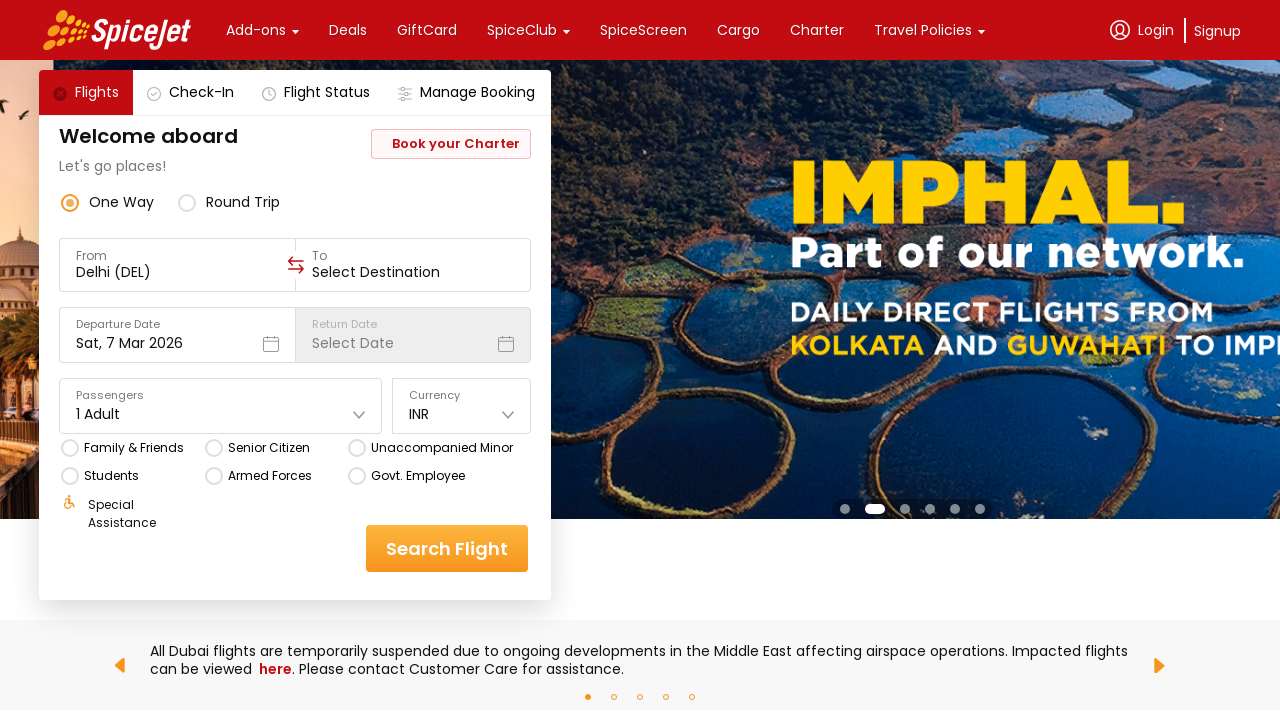

Waited for page to load - domcontentloaded state reached
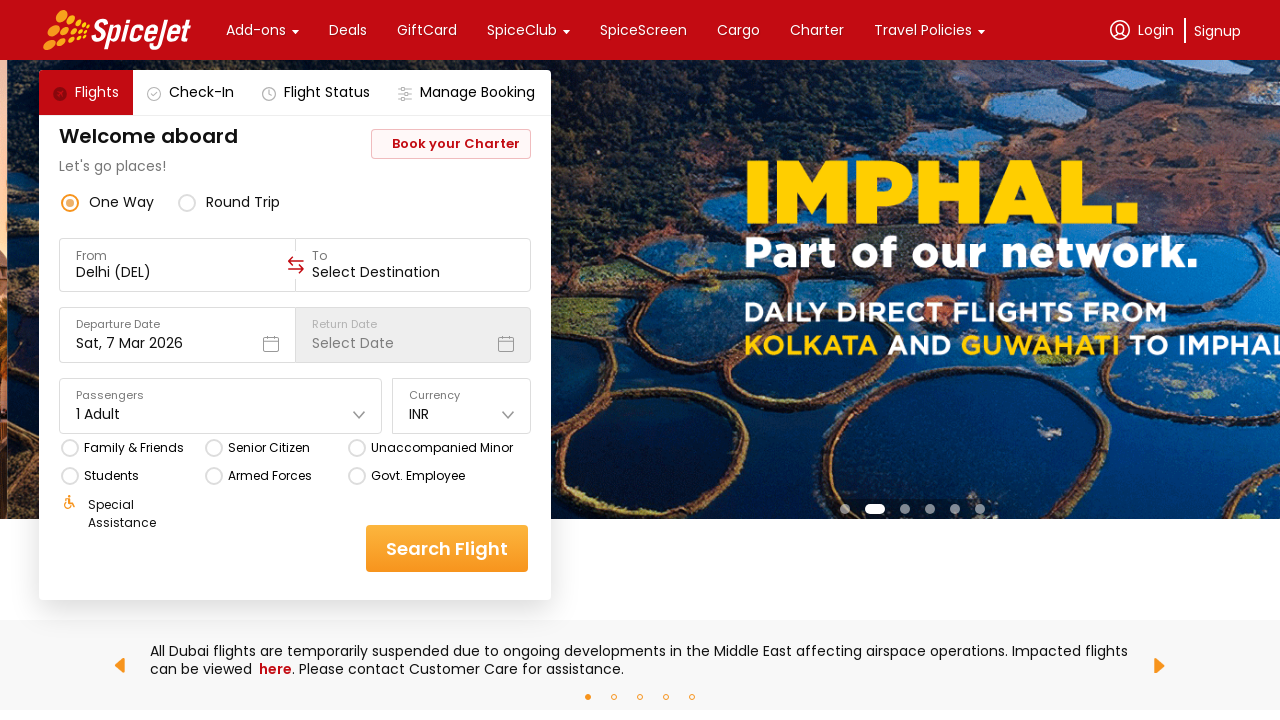

Retrieved page title: SpiceJet - Flight Booking for Domestic and International, Cheap Air Tickets
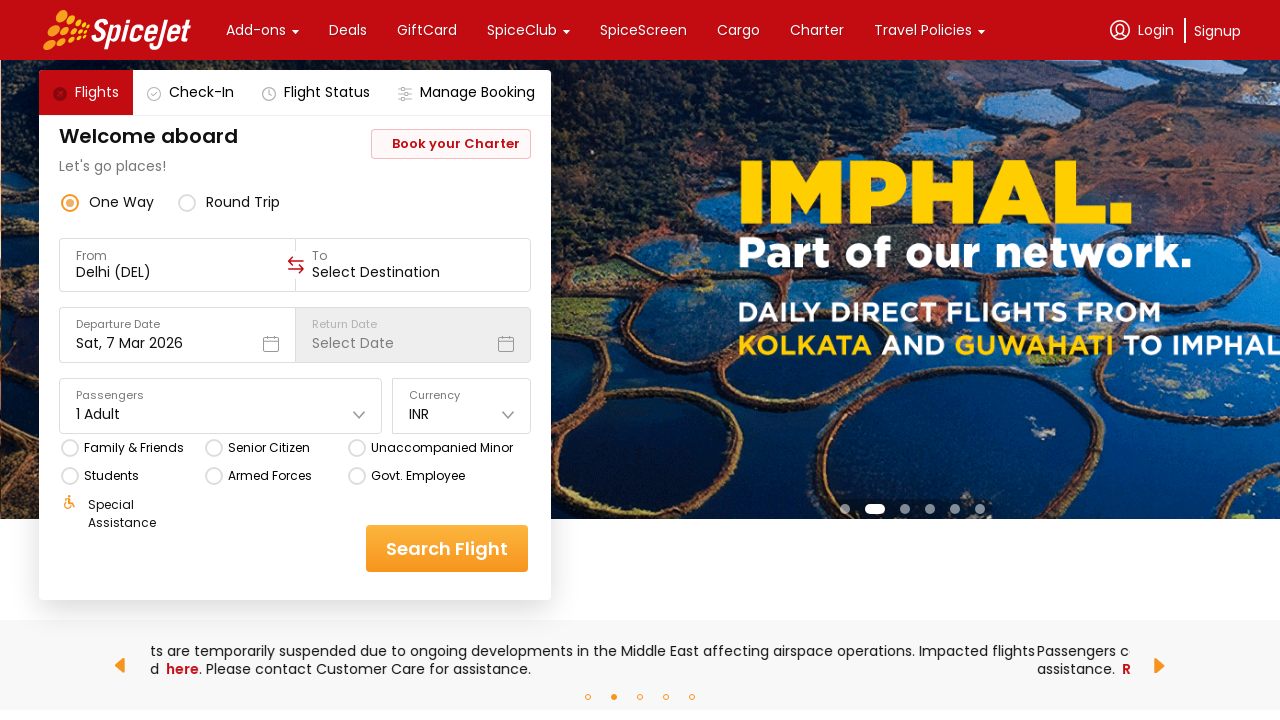

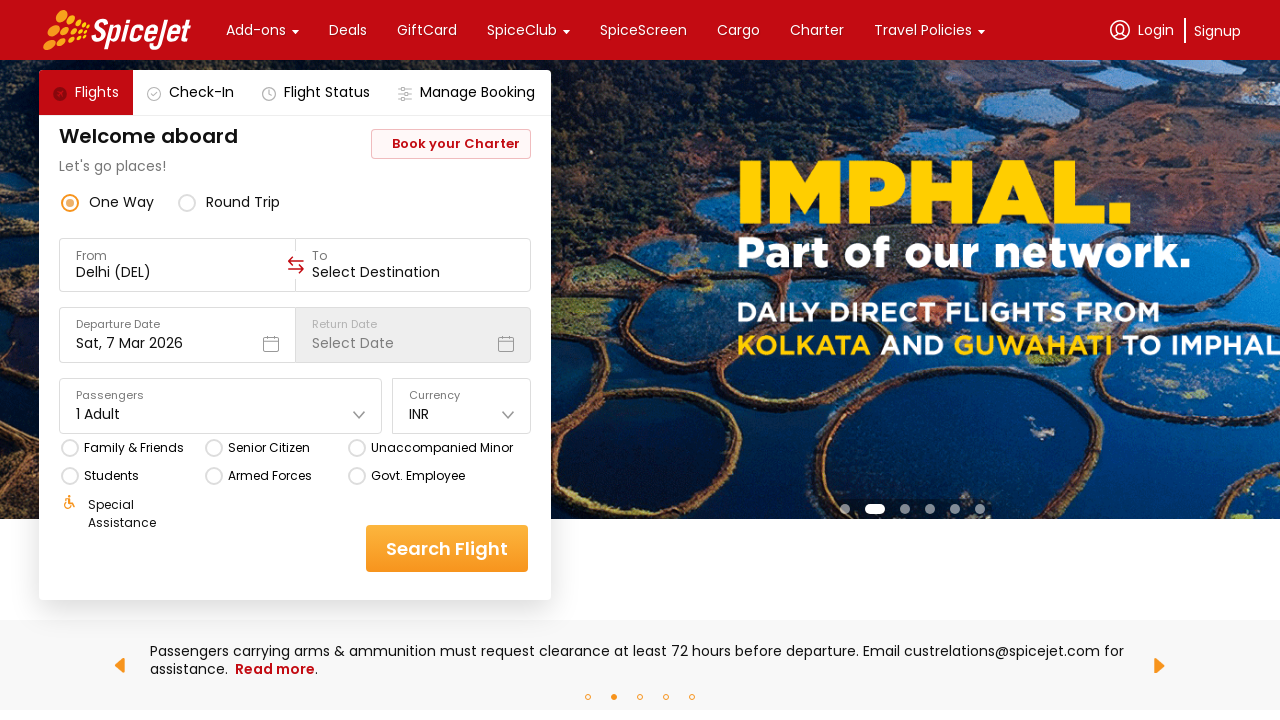